Navigates to the League of Legends Turkish website homepage

Starting URL: https://www.leagueoflegends.com/tr-tr/

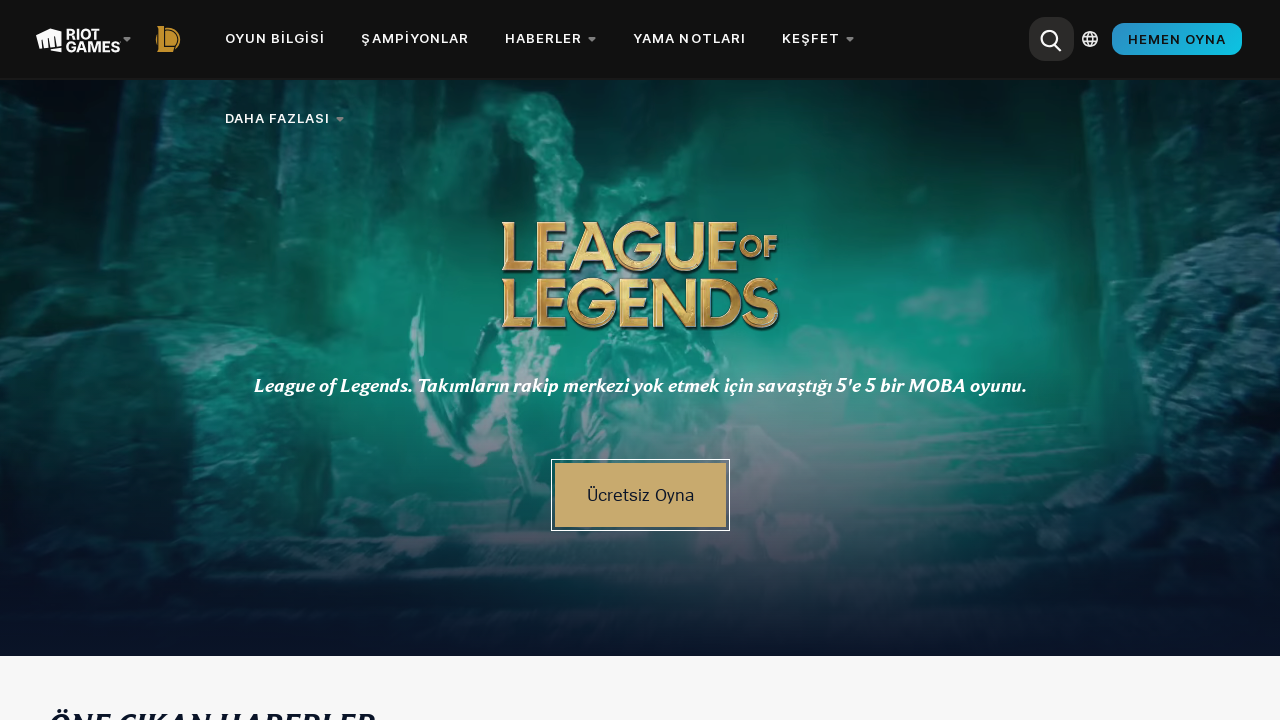

Navigated to League of Legends Turkish website homepage and waited for DOM to be fully loaded
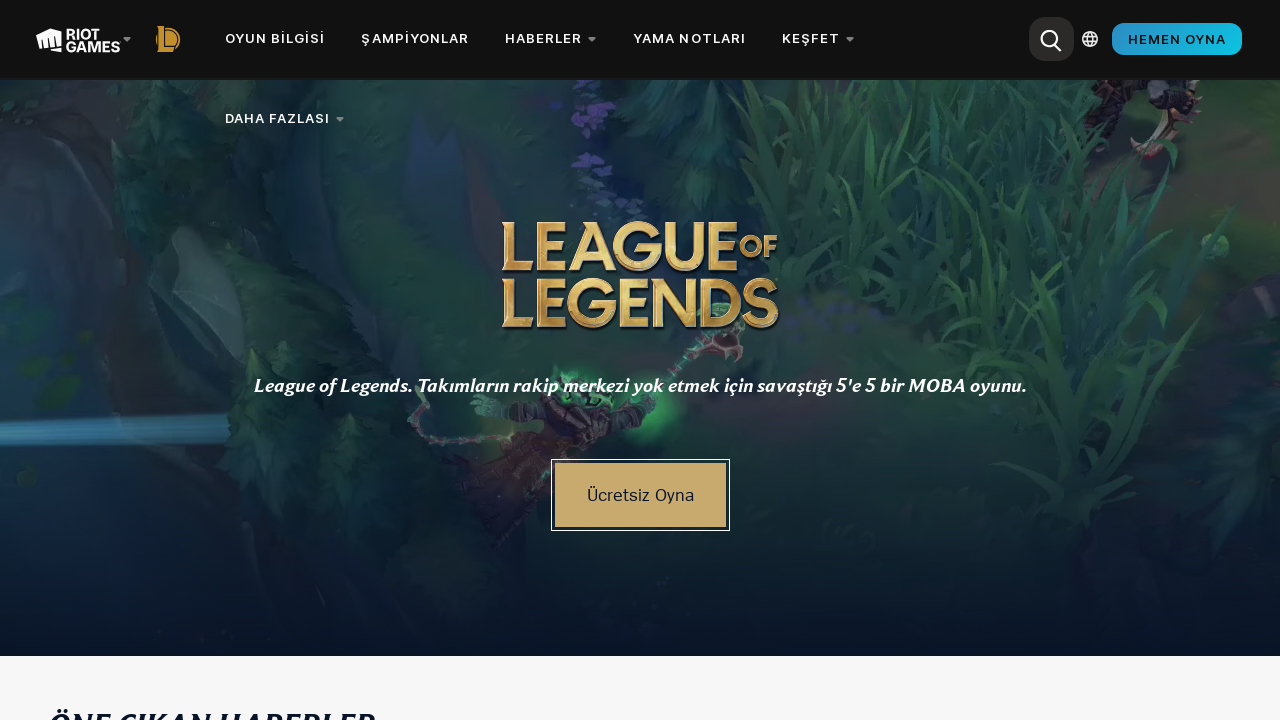

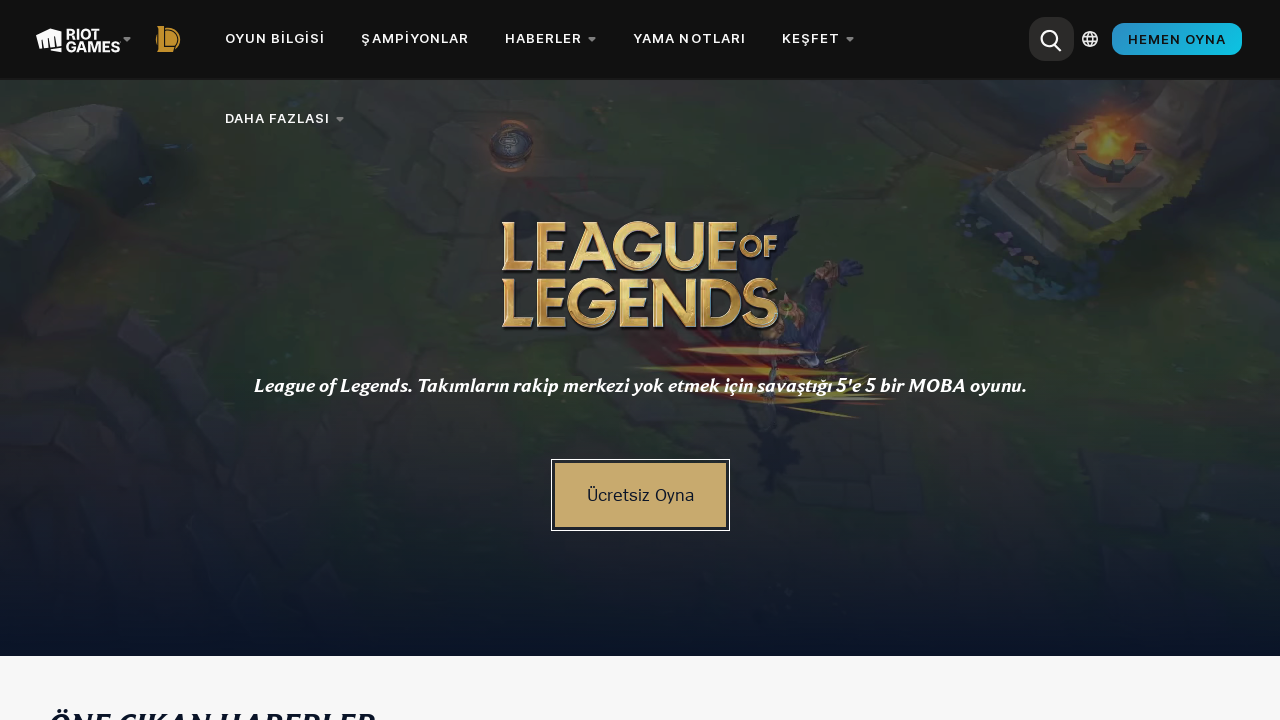